Tests iframe interaction by locating an iframe element, clicking inside its content area, and filling it with text to verify frame handling capabilities.

Starting URL: https://practice.expandtesting.com/iframe

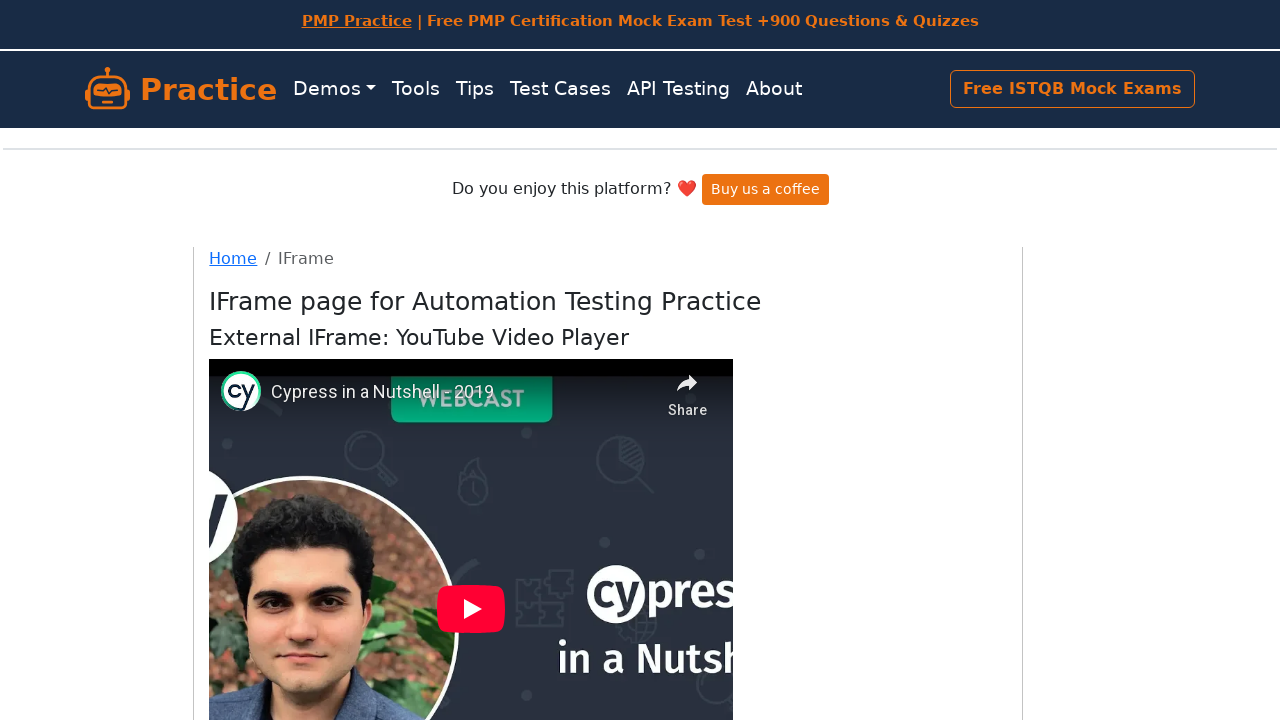

Clicked inside iframe content area (tinymce editor) at (471, 400) on xpath=//*[@id='mce_0_ifr'] >> internal:control=enter-frame >> xpath=//*[@id='tin
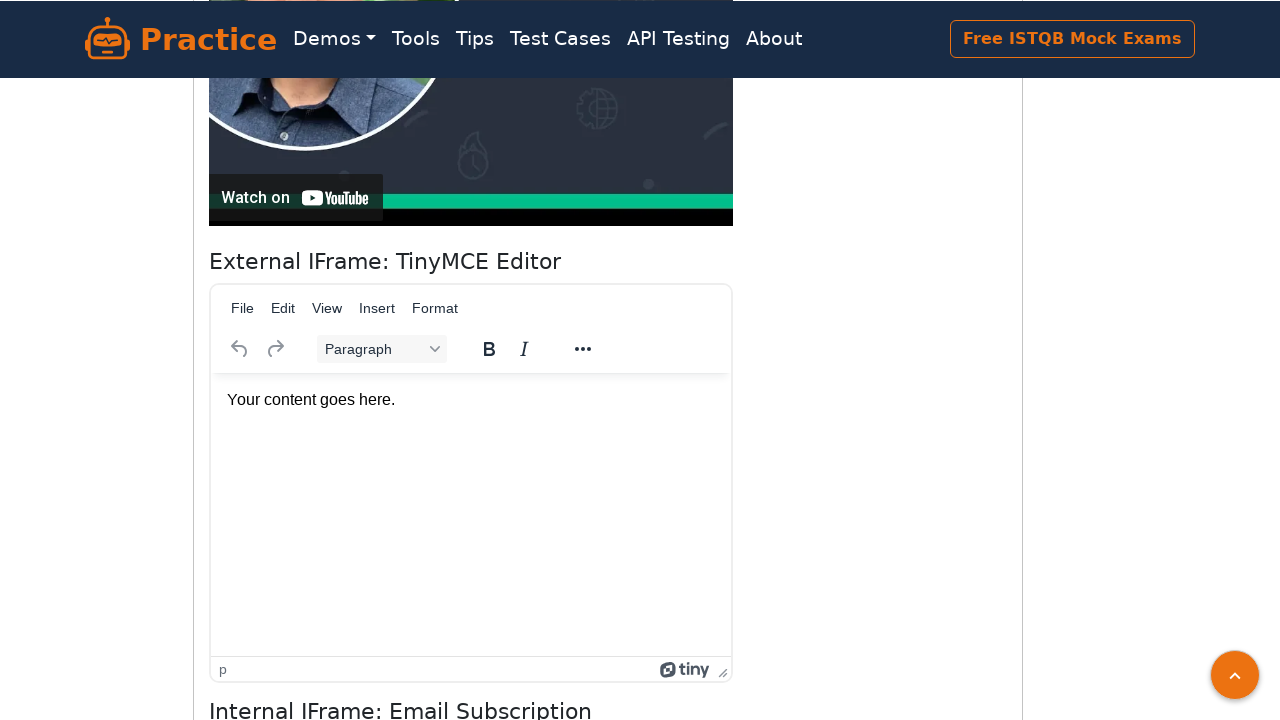

Filled iframe content area with text 'My favorite tool is Playwright' on xpath=//*[@id='mce_0_ifr'] >> internal:control=enter-frame >> xpath=//*[@id='tin
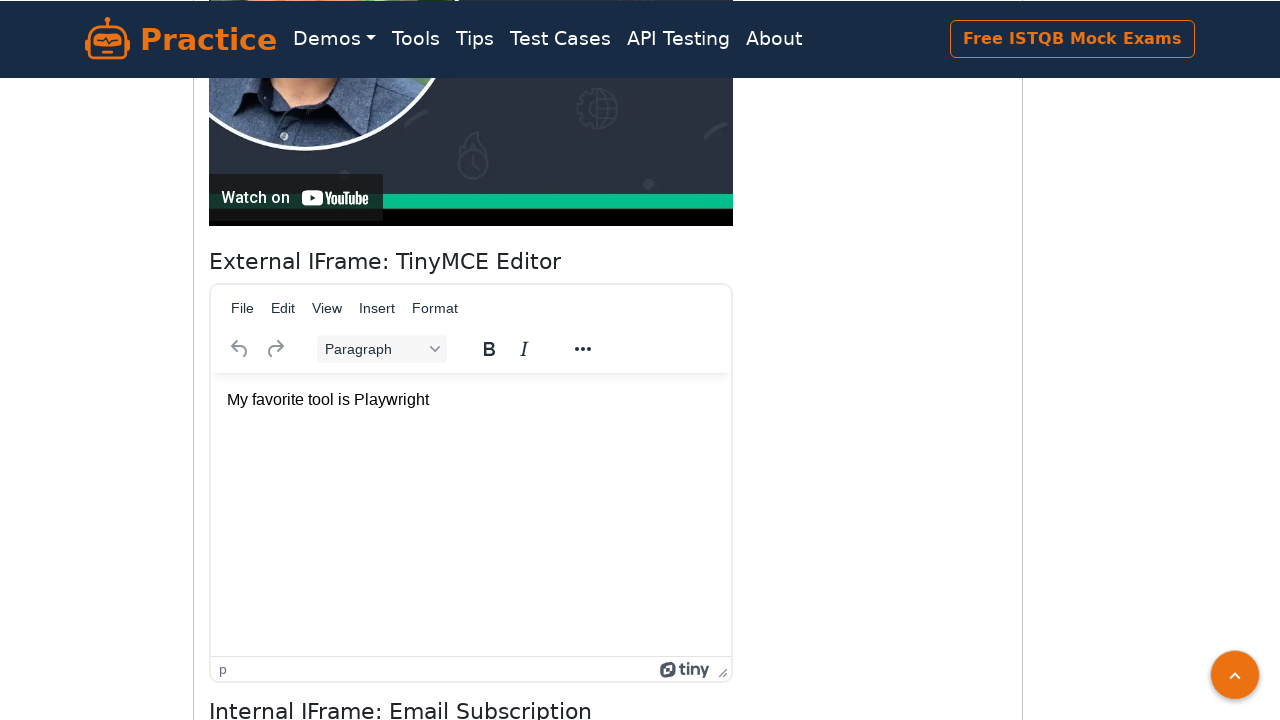

Waited for iframe element to be visible
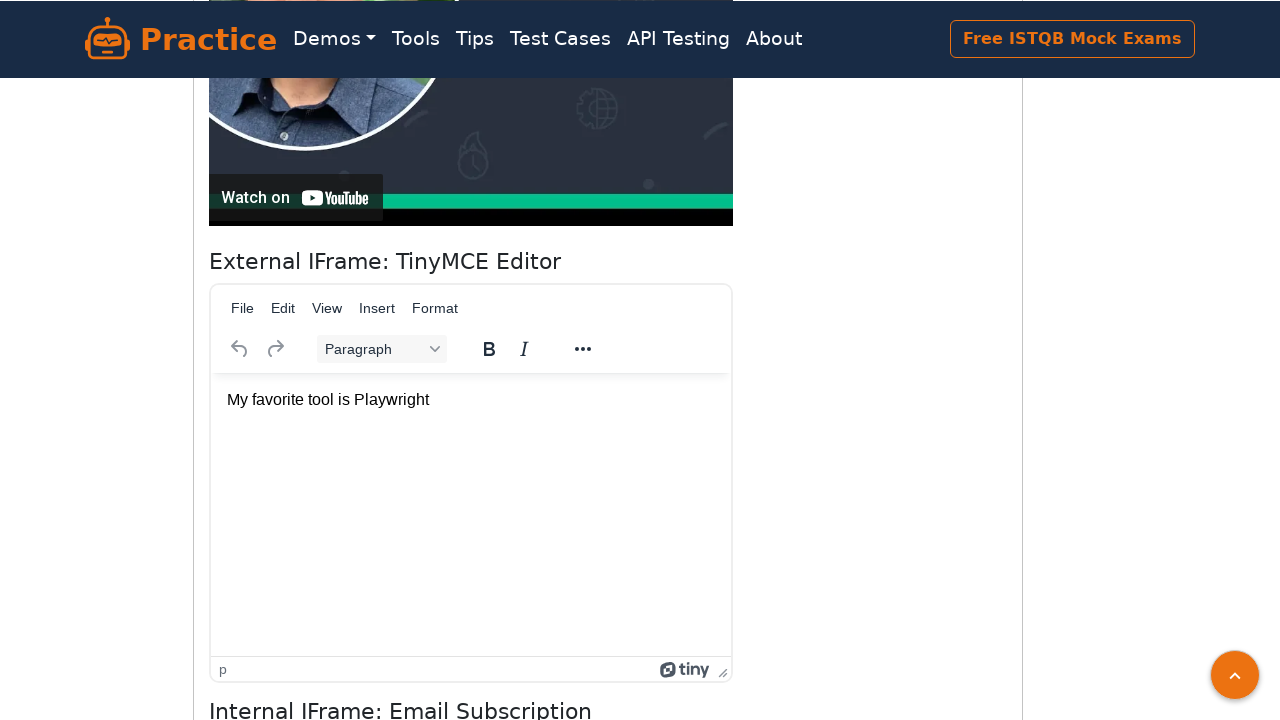

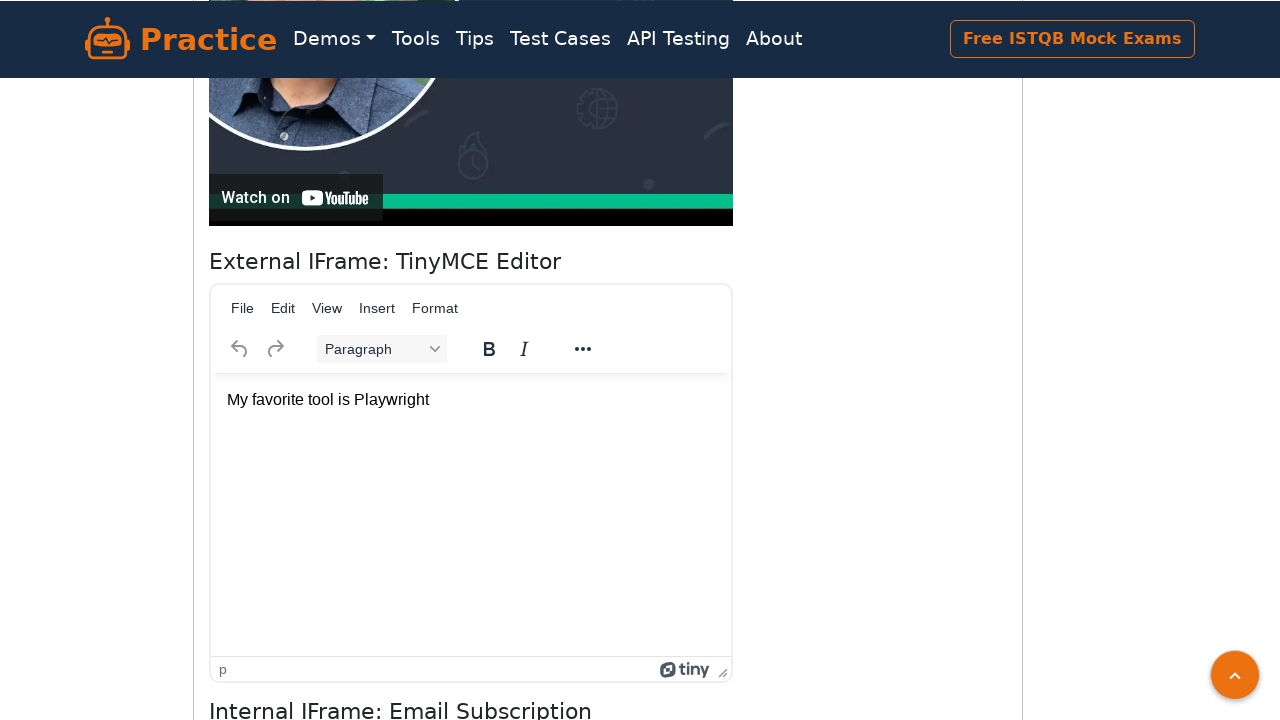